Tests clicking on a datalist input field and verifying the number of options available

Starting URL: https://bonigarcia.dev/selenium-webdriver-java/web-form.html

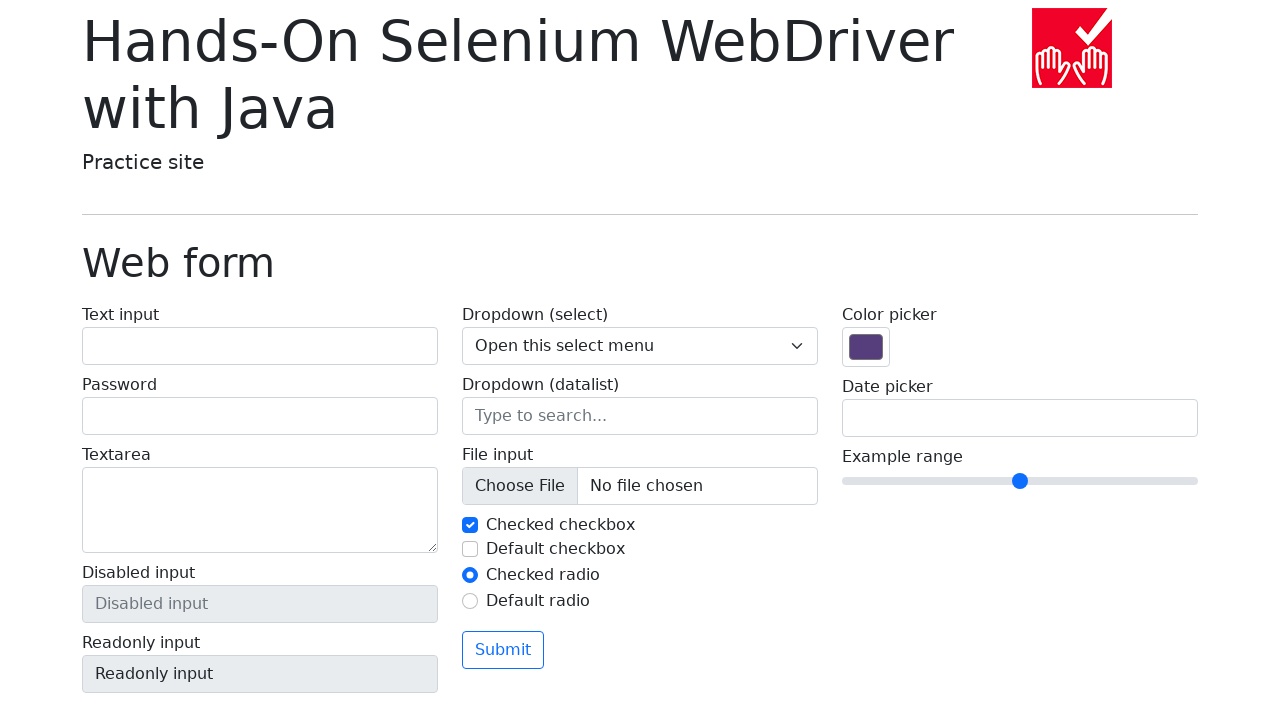

Clicked on the datalist input field at (640, 416) on input[name='my-datalist']
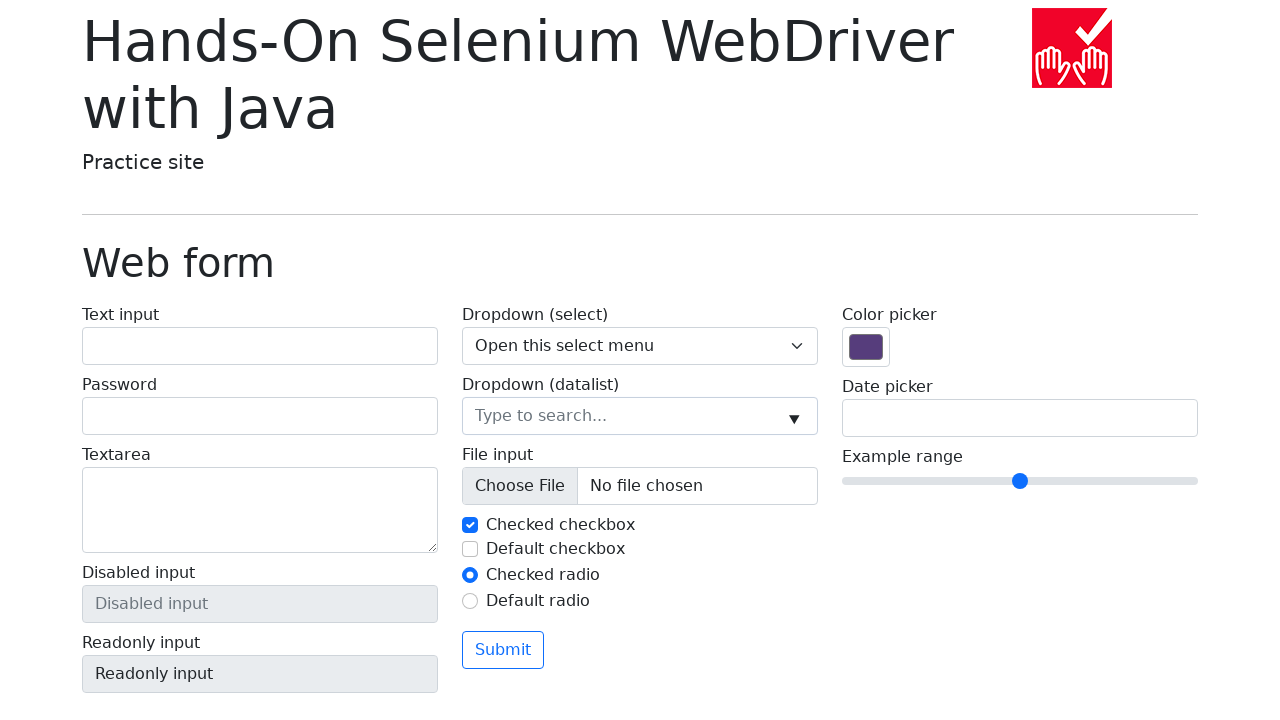

Located all option elements in the datalist
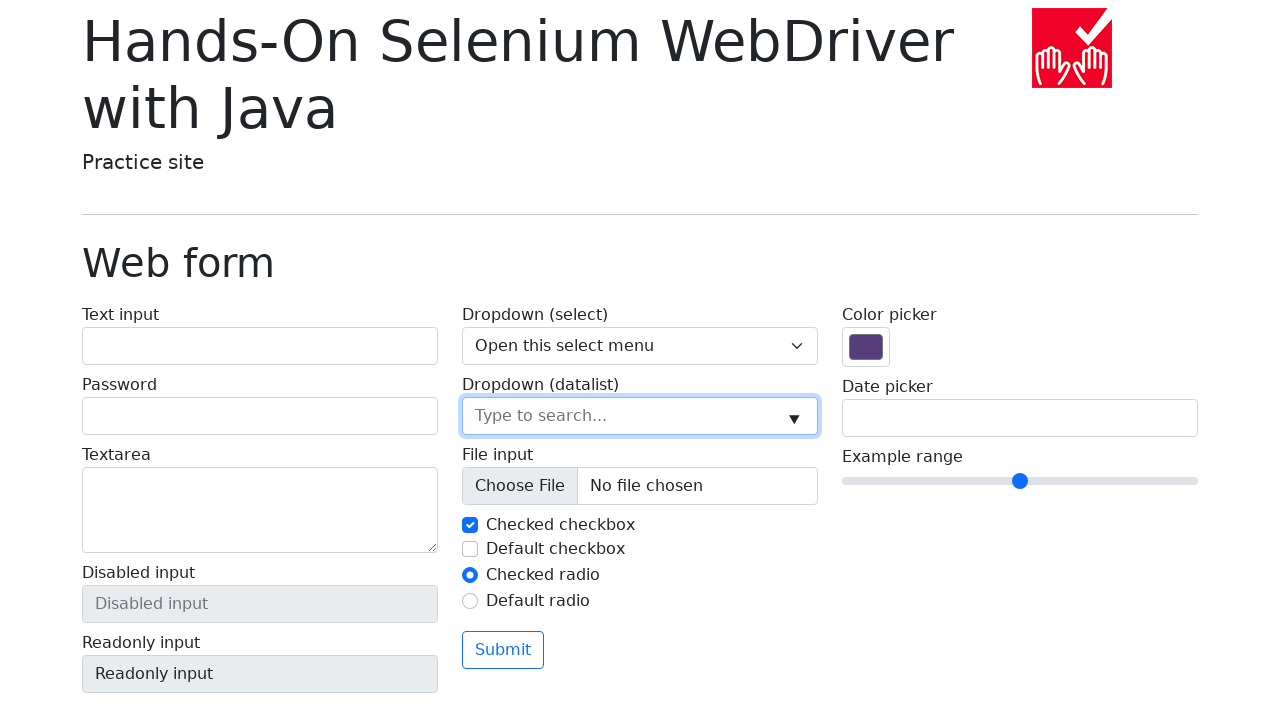

Verified that datalist contains exactly 5 options
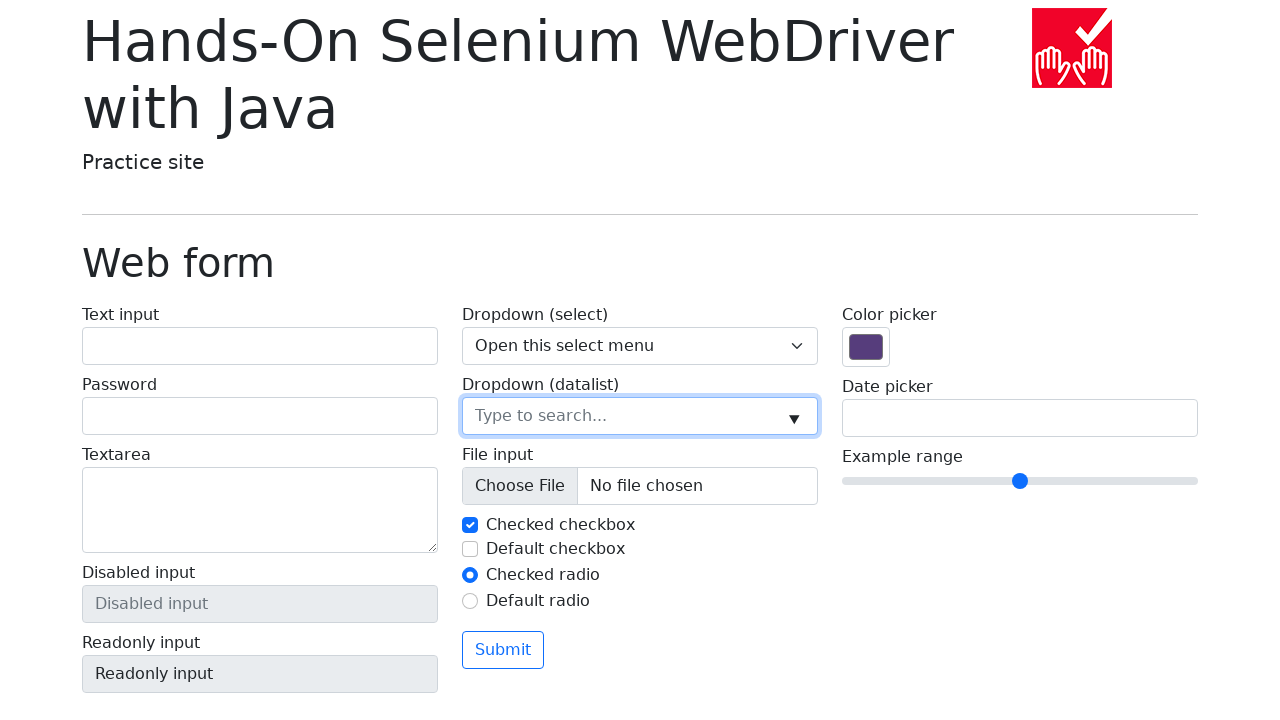

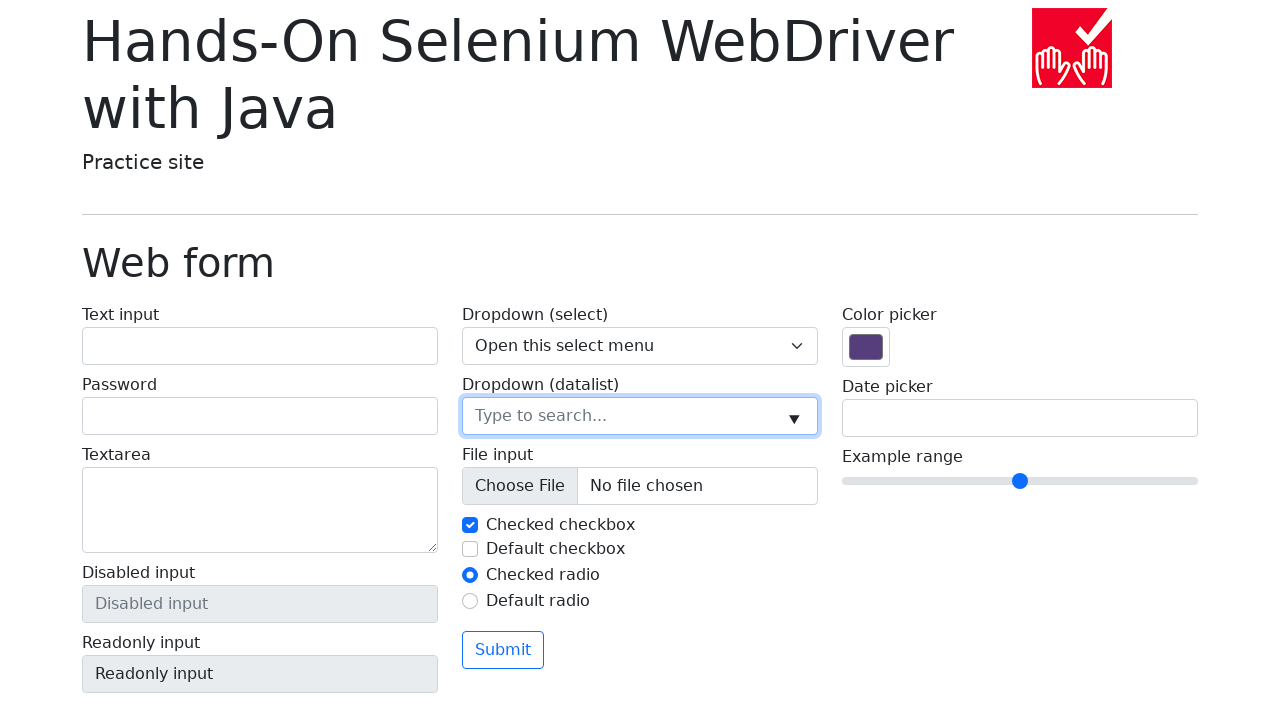